Tests the bus route search functionality on Busbud by entering an origin city and destination city using autocomplete dropdowns

Starting URL: https://www.busbud.com/

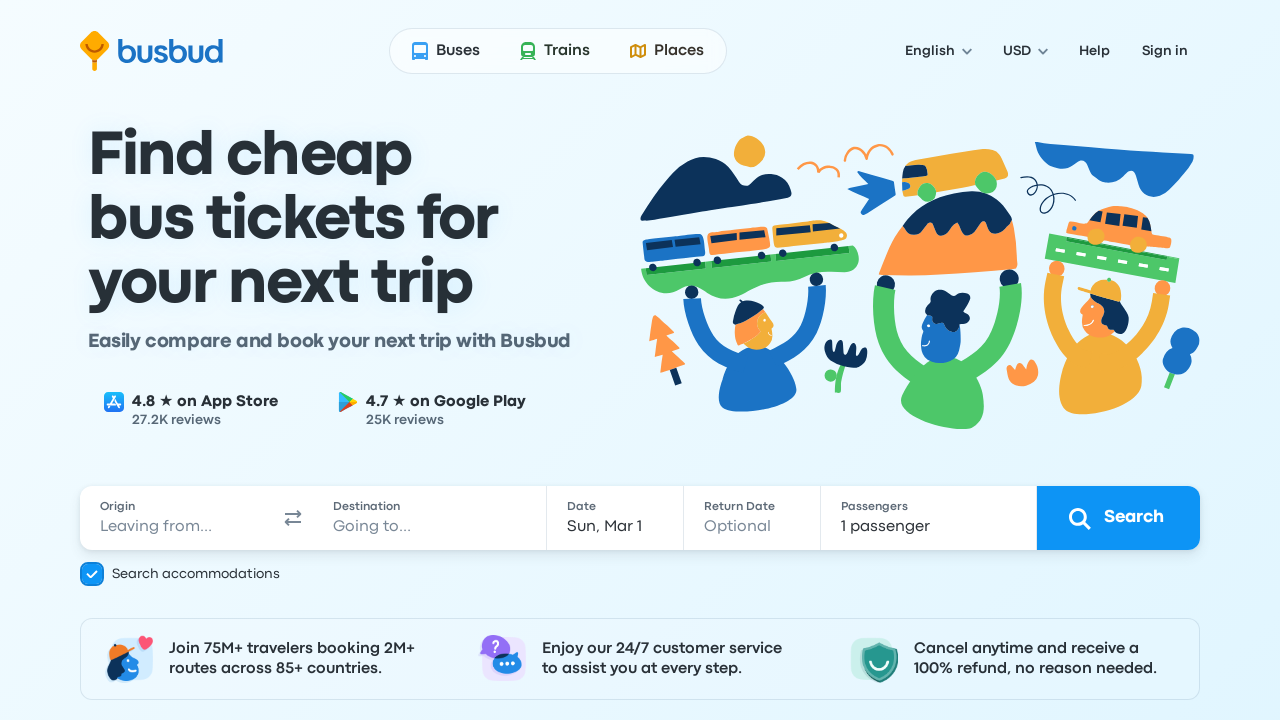

Filled origin city field with 'new' on input#origin-c1ty-input
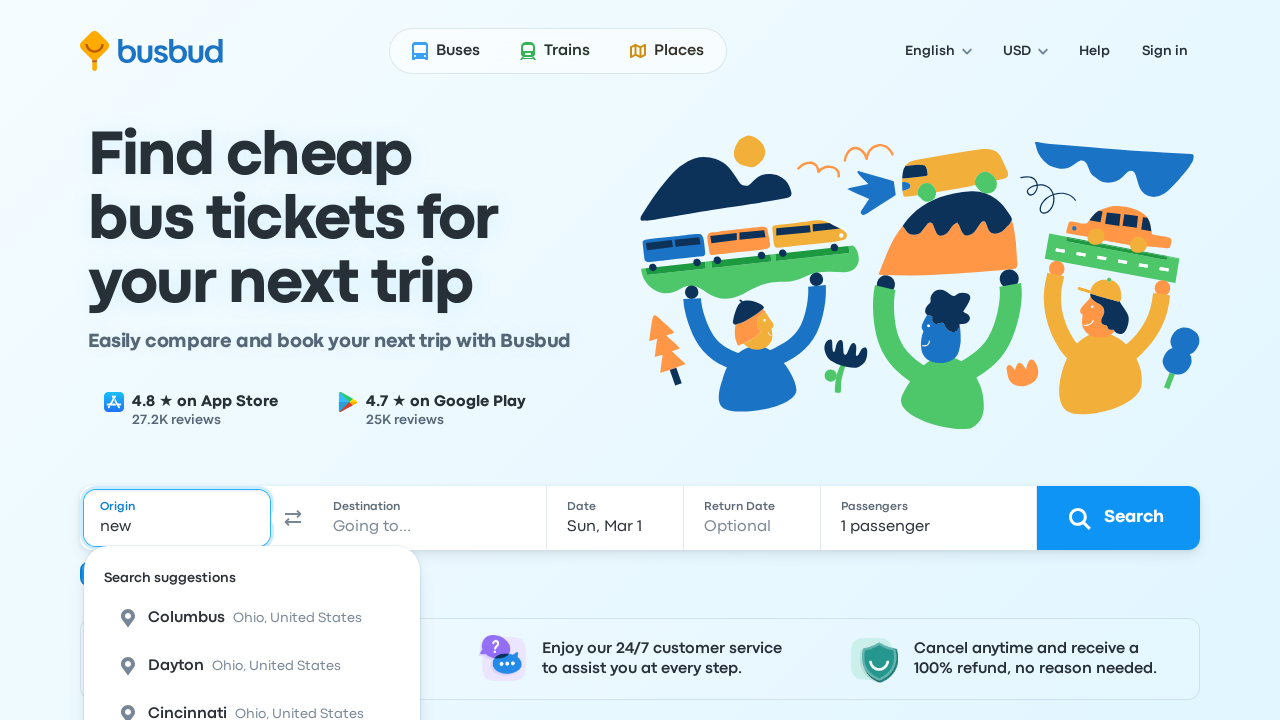

Waited 1 second for autocomplete suggestions to appear
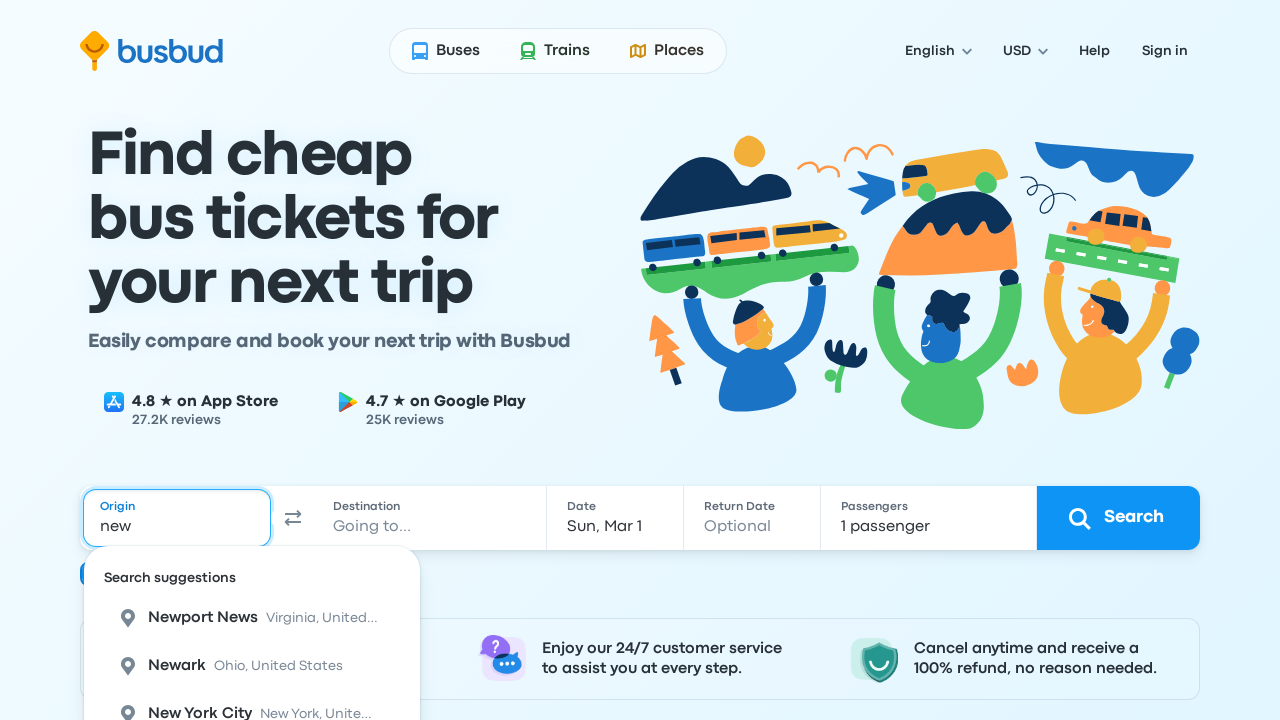

Pressed ArrowDown to navigate autocomplete suggestions
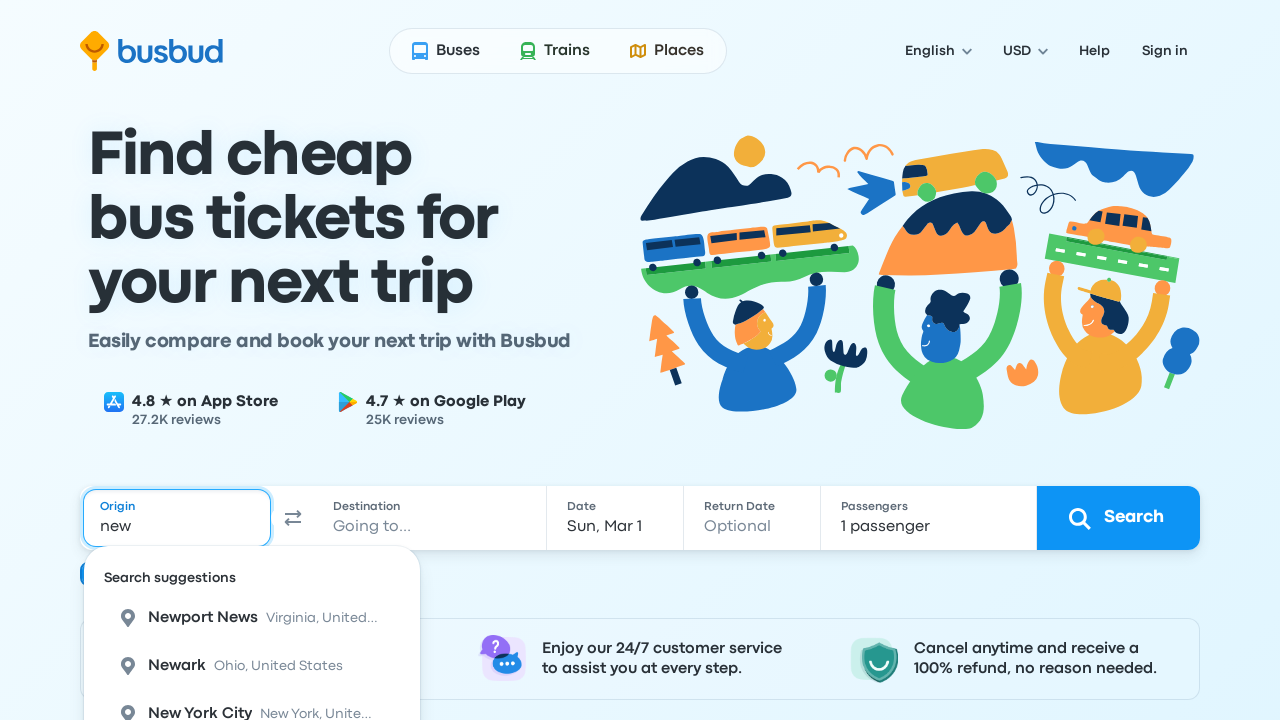

Pressed Enter to select first origin city suggestion
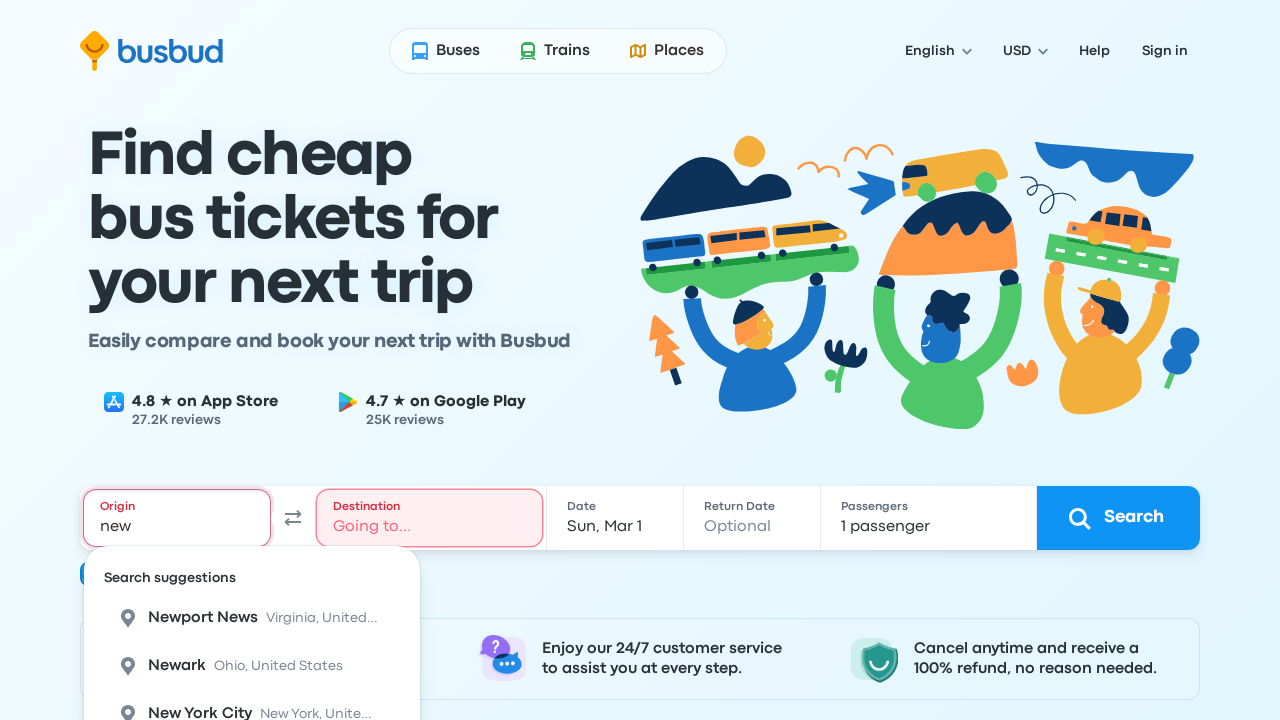

Filled destination city field with 'wash' on input#destination-c1ty-input
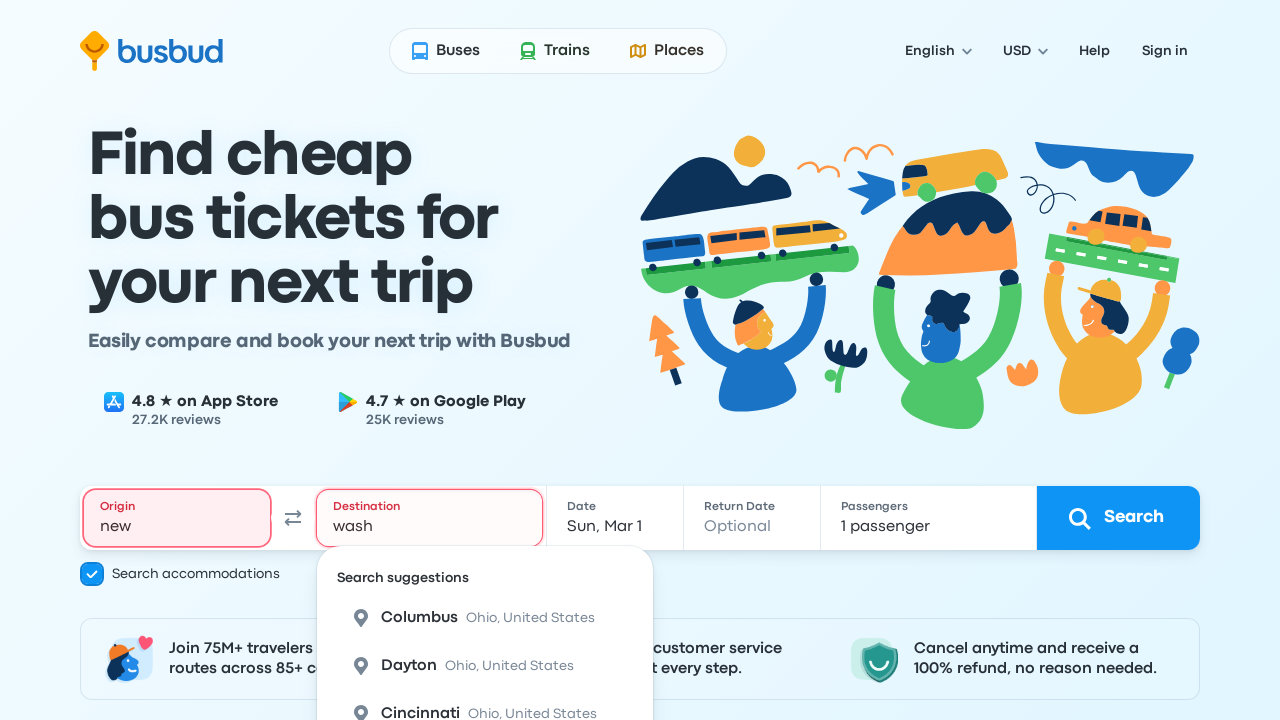

Waited 1 second for autocomplete suggestions to appear
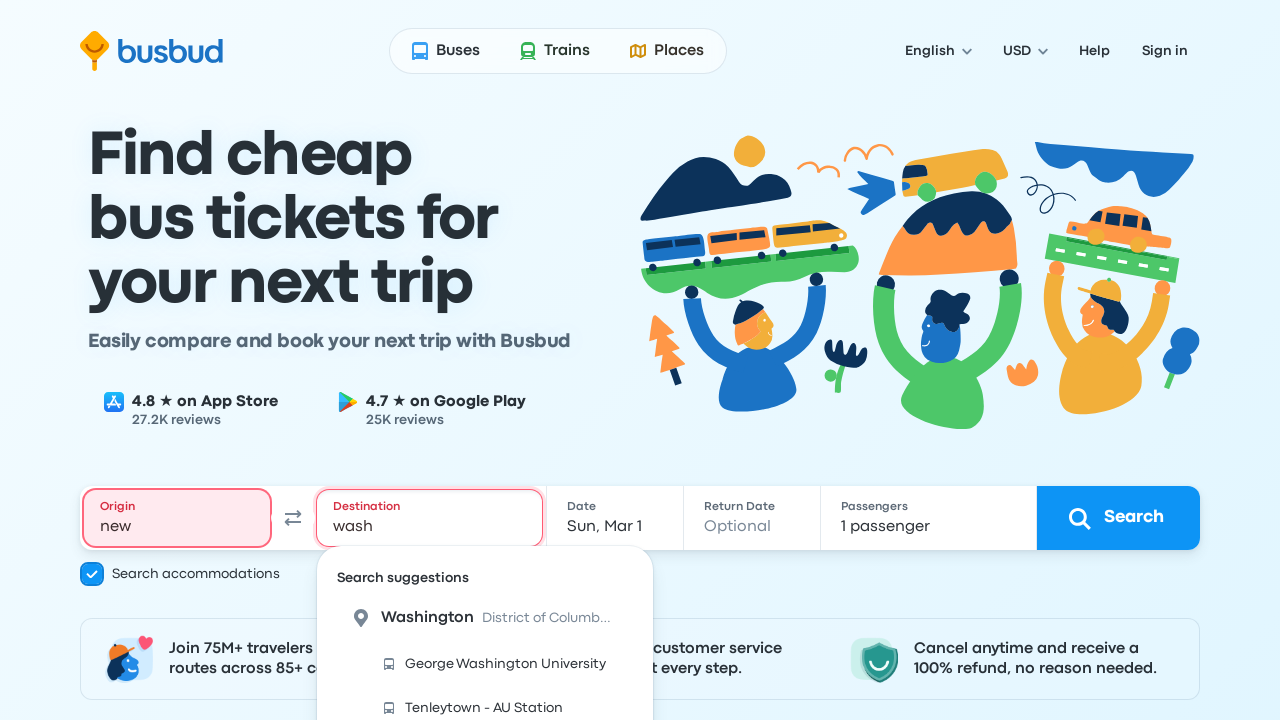

Pressed ArrowDown to navigate autocomplete suggestions
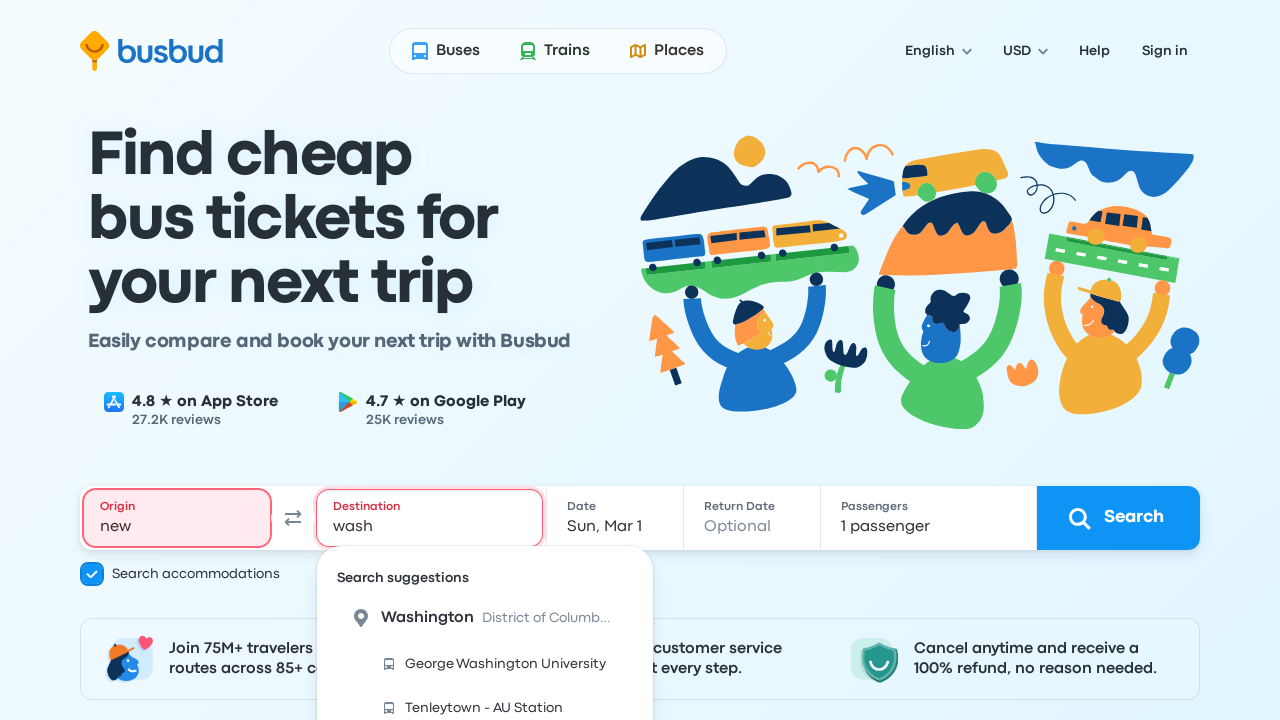

Pressed Enter to select first destination city suggestion
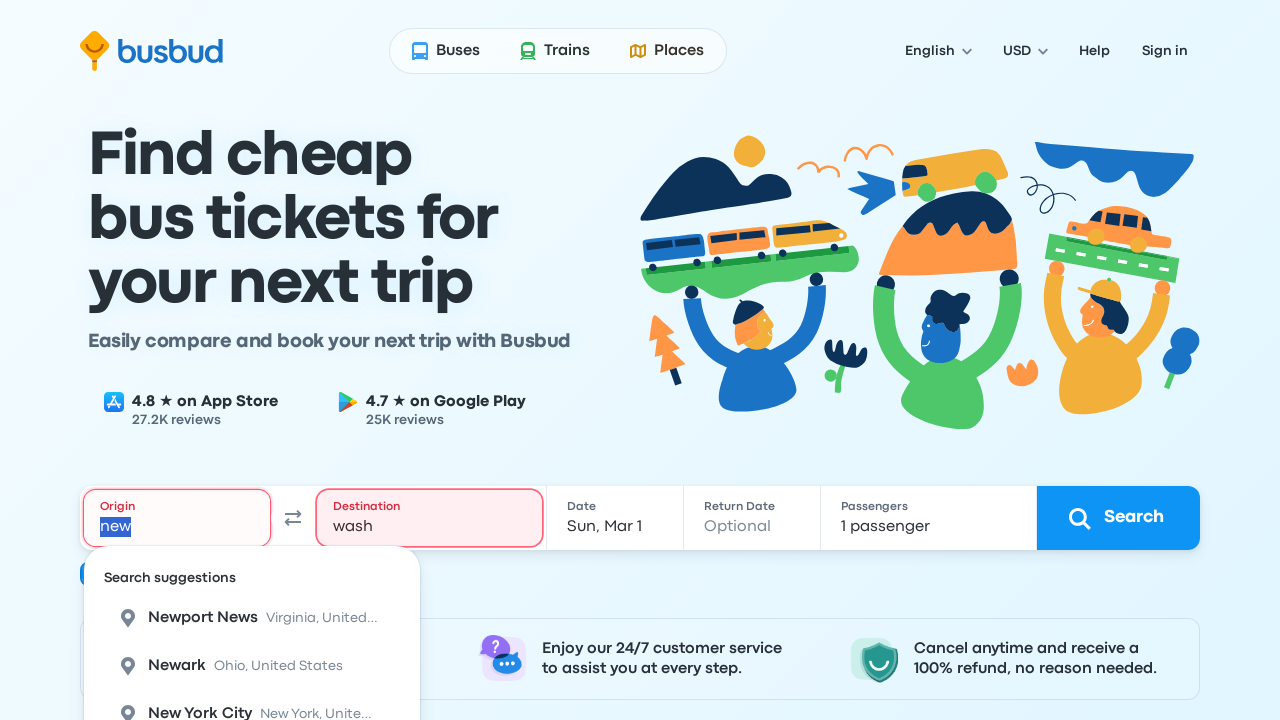

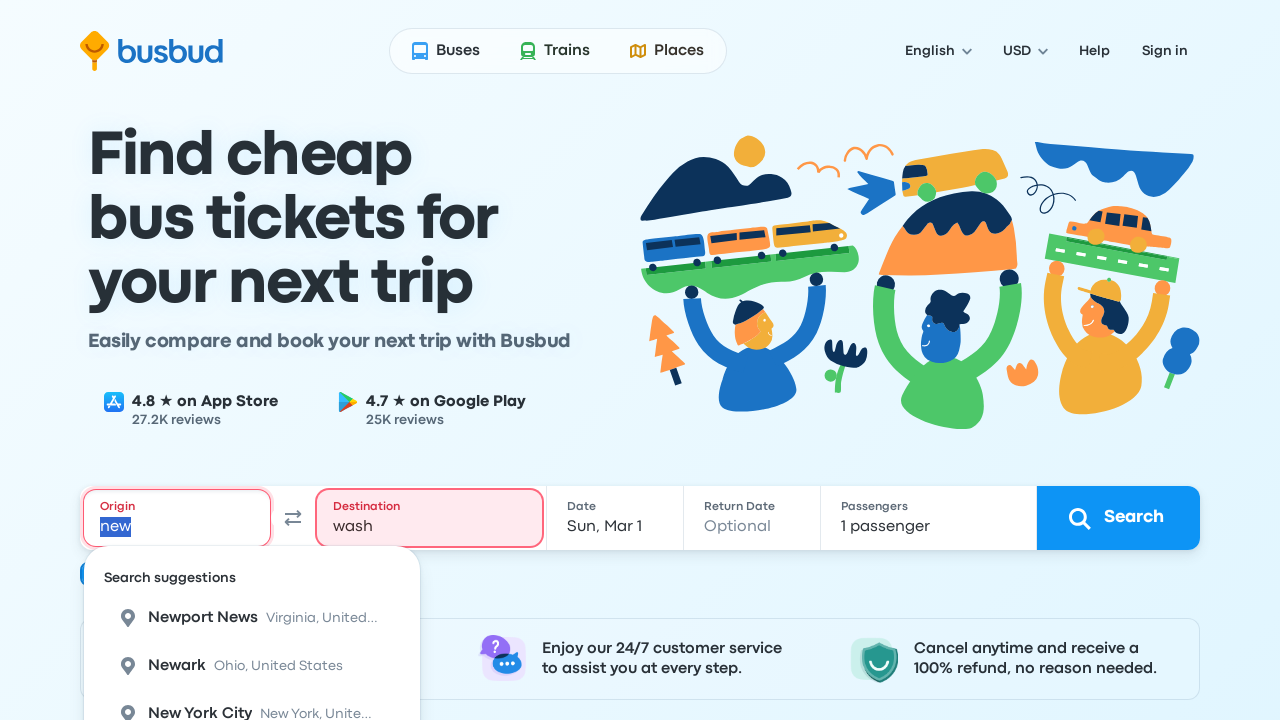